Tests a jQuery combo tree dropdown by clicking on the multi-selection input to open it, then iterating through dropdown items and clicking each one until reaching "choice 6"

Starting URL: https://www.jqueryscript.net/demo/Drop-Down-Combo-Tree/

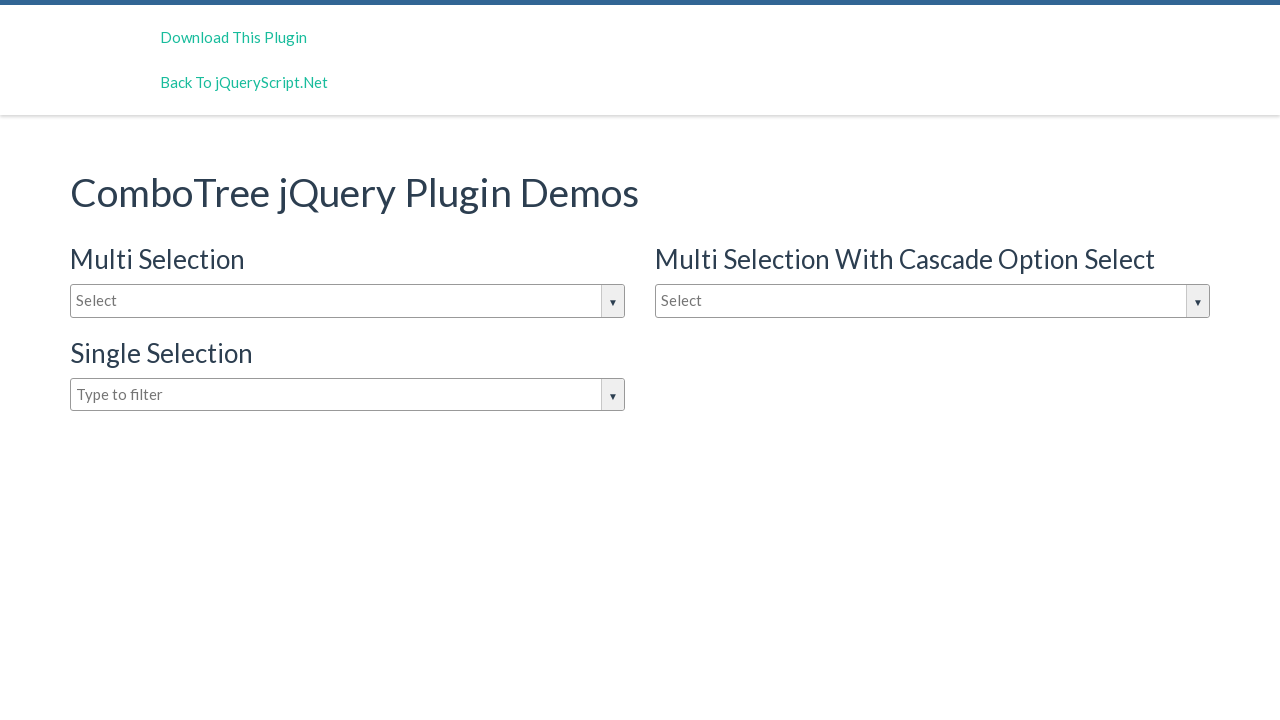

Clicked on the multi-selection combo tree input to open dropdown at (348, 301) on input#justAnInputBox
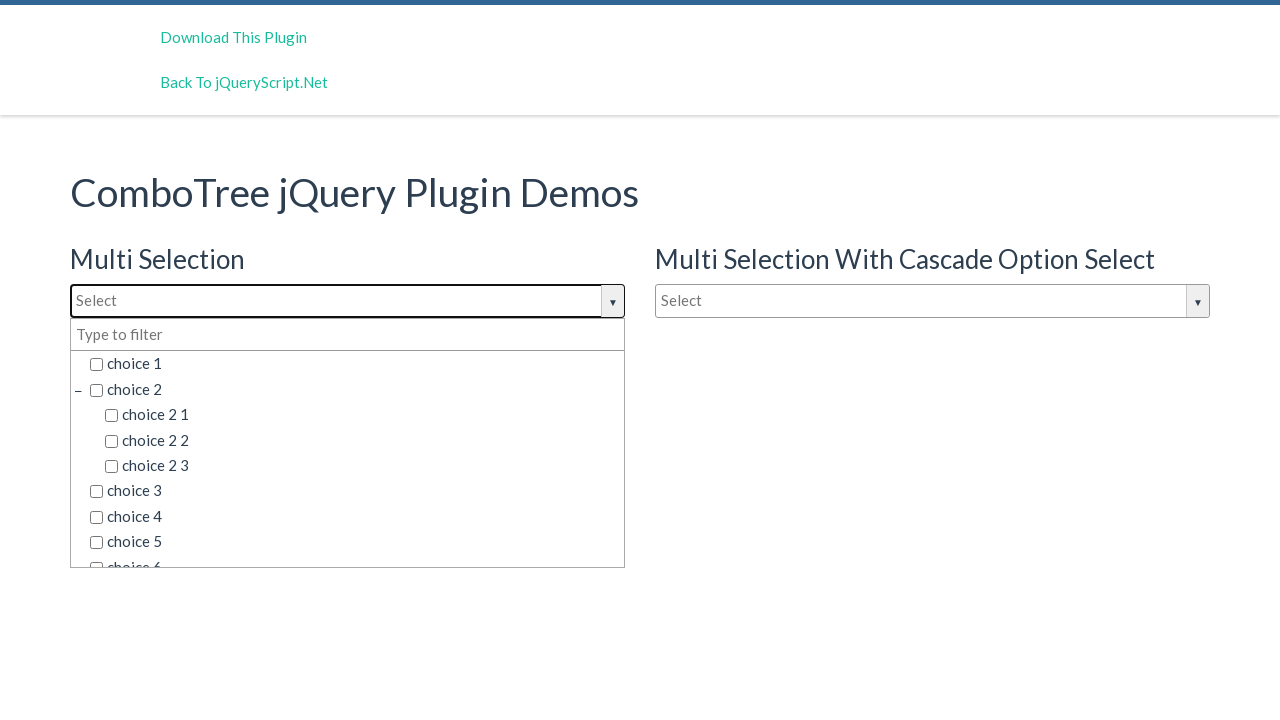

Dropdown items loaded and became visible
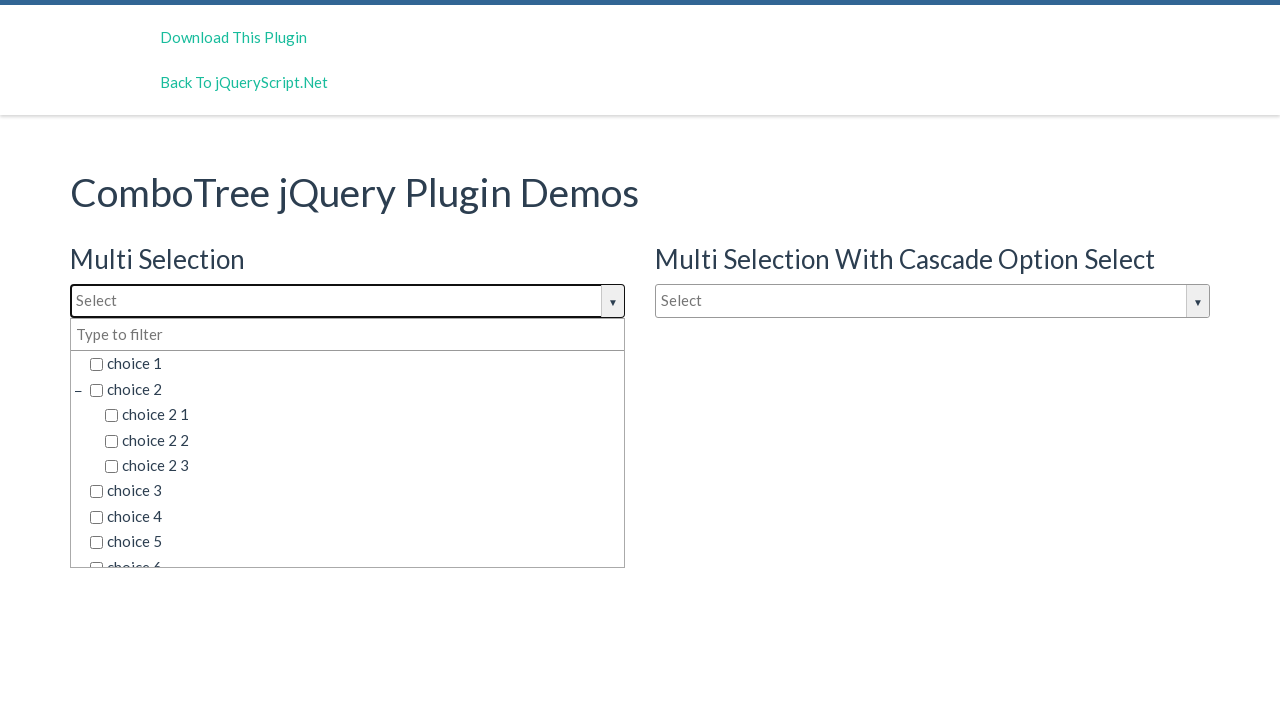

Retrieved all dropdown item elements
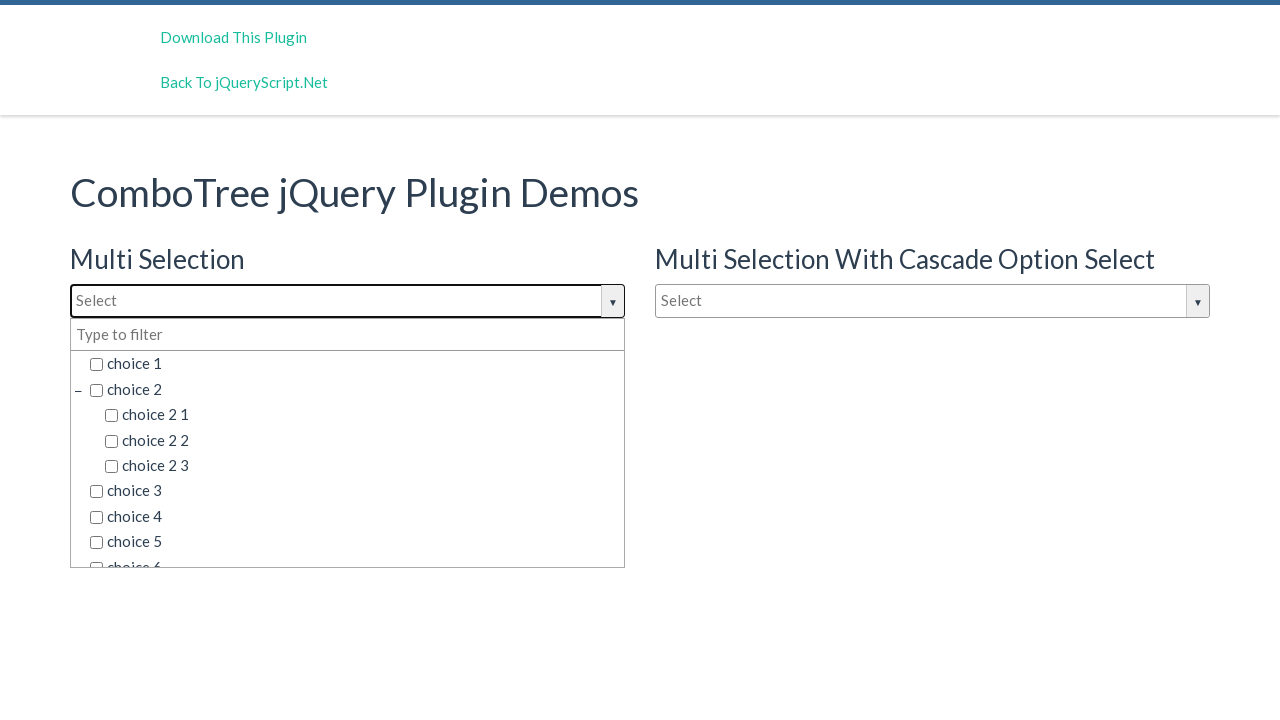

Clicked dropdown item: choice 1 at (355, 364) on span.comboTreeItemTitle >> nth=0
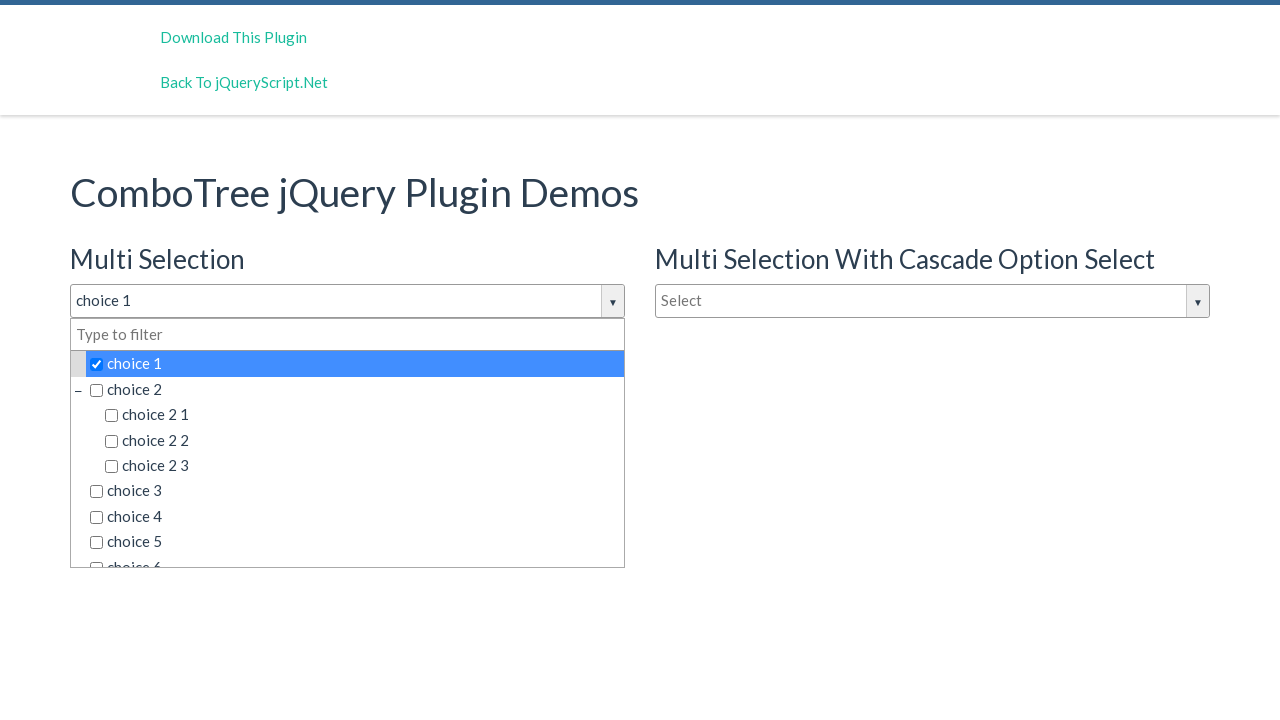

Clicked dropdown item: choice 2 at (355, 389) on span.comboTreeItemTitle >> nth=1
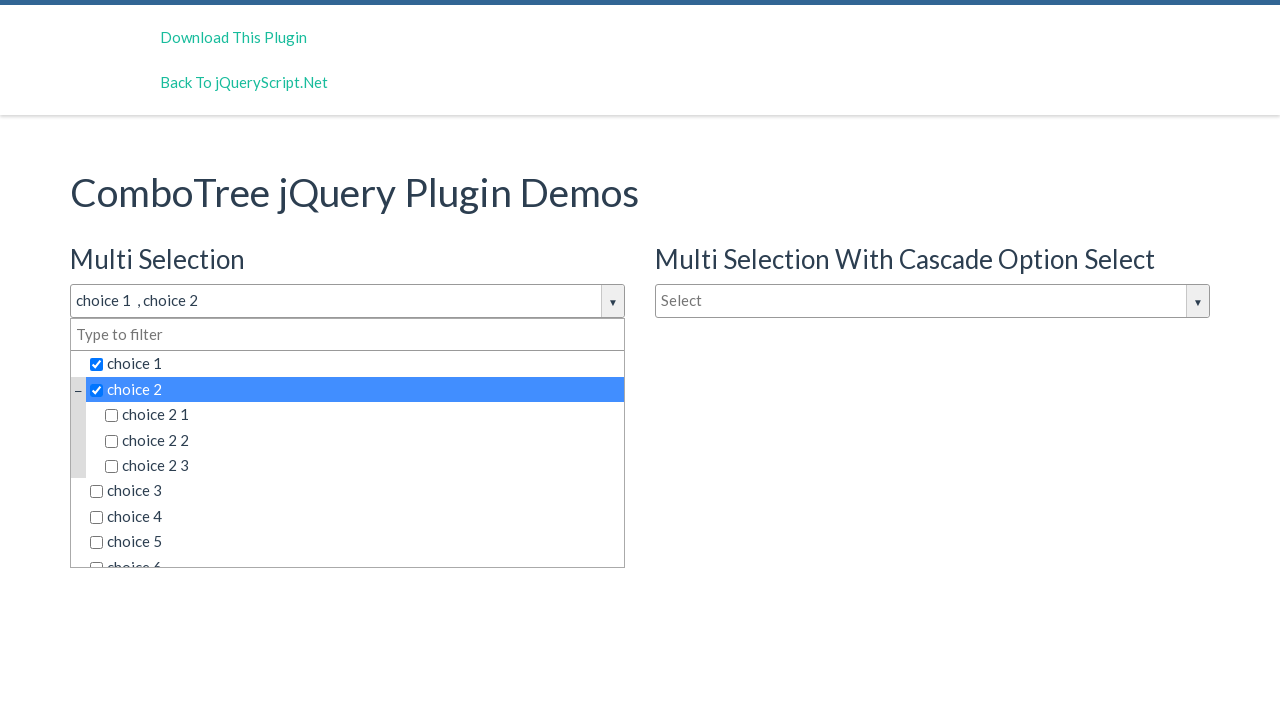

Clicked dropdown item: choice 2 1 at (362, 415) on span.comboTreeItemTitle >> nth=2
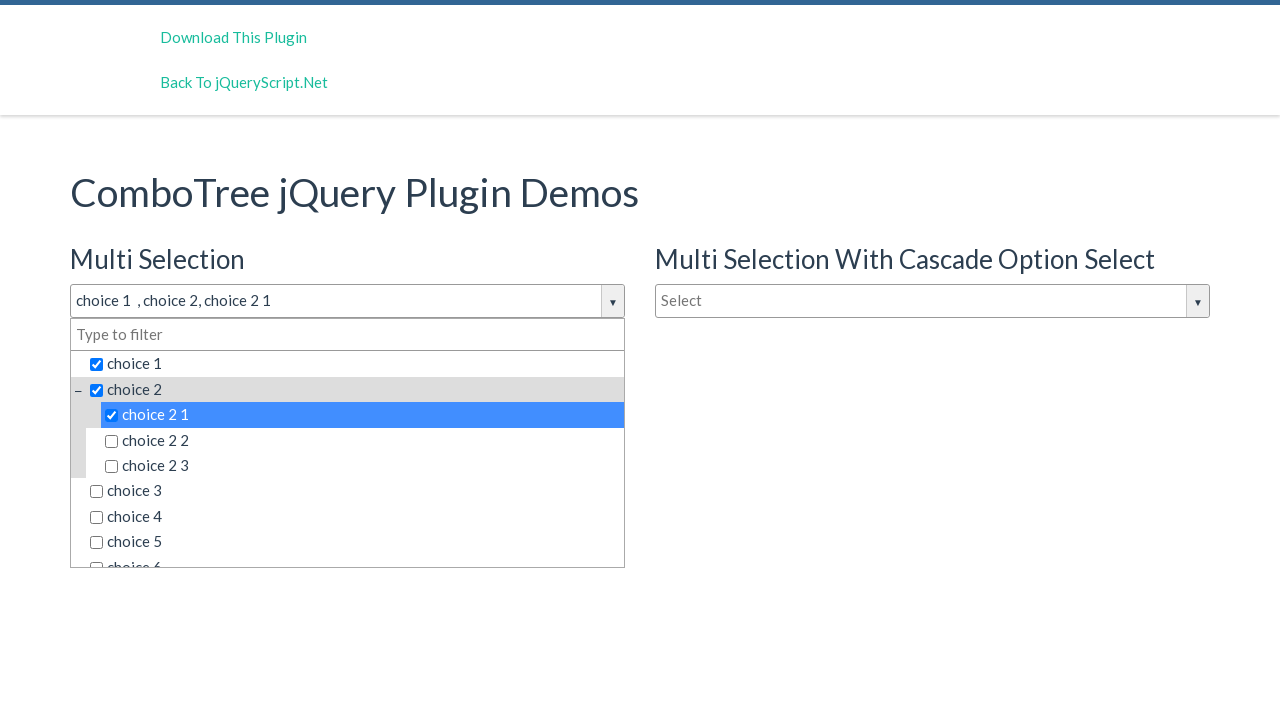

Clicked dropdown item: choice 2 2 at (362, 440) on span.comboTreeItemTitle >> nth=3
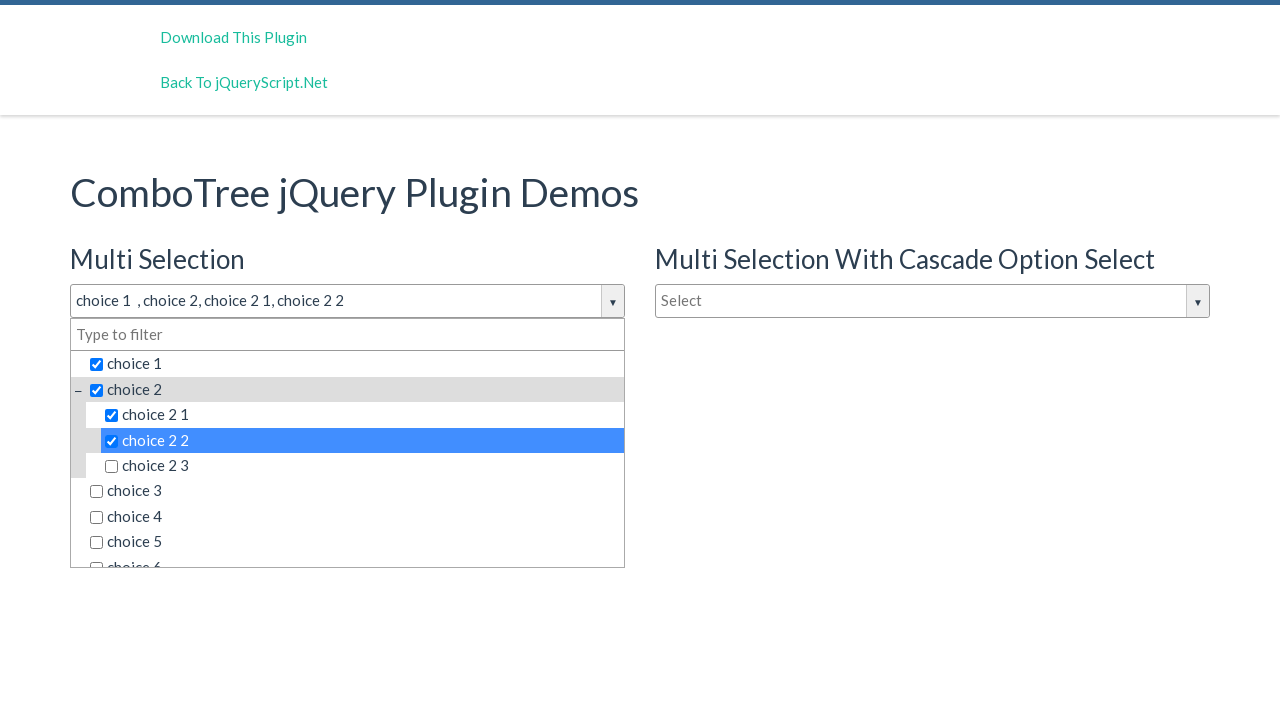

Clicked dropdown item: choice 2 3 at (362, 466) on span.comboTreeItemTitle >> nth=4
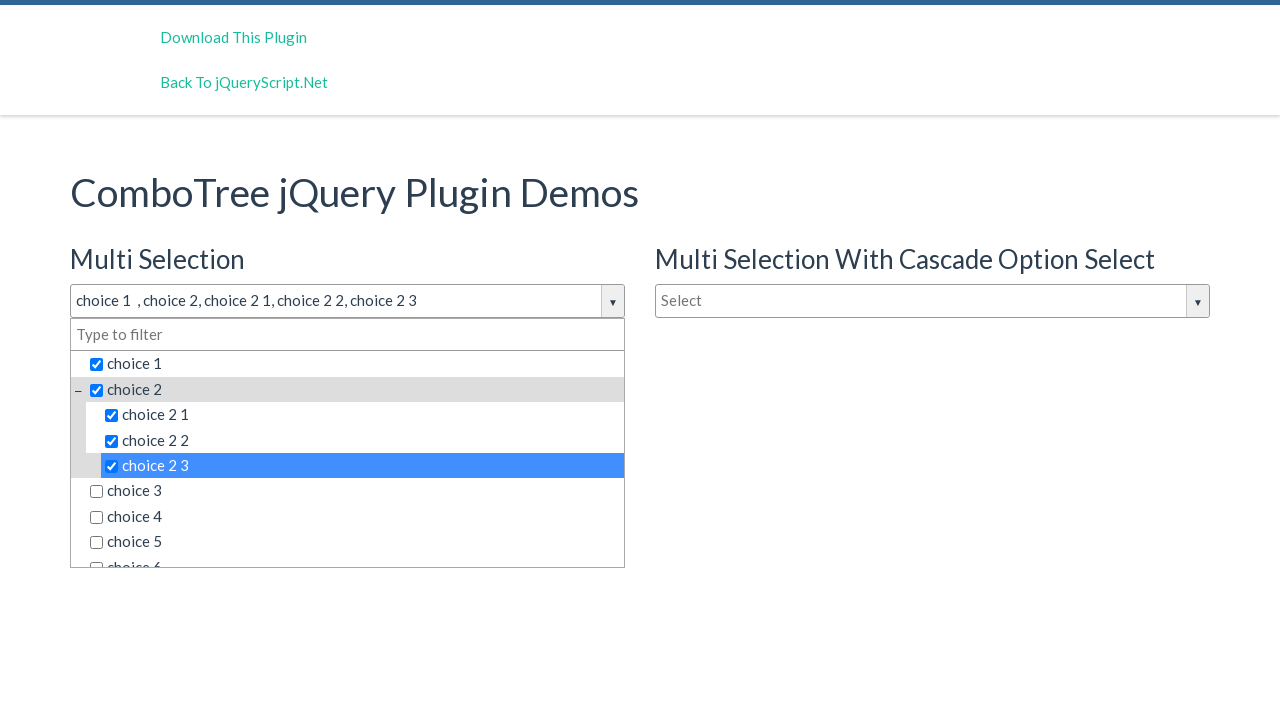

Clicked dropdown item: choice 3 at (355, 491) on span.comboTreeItemTitle >> nth=5
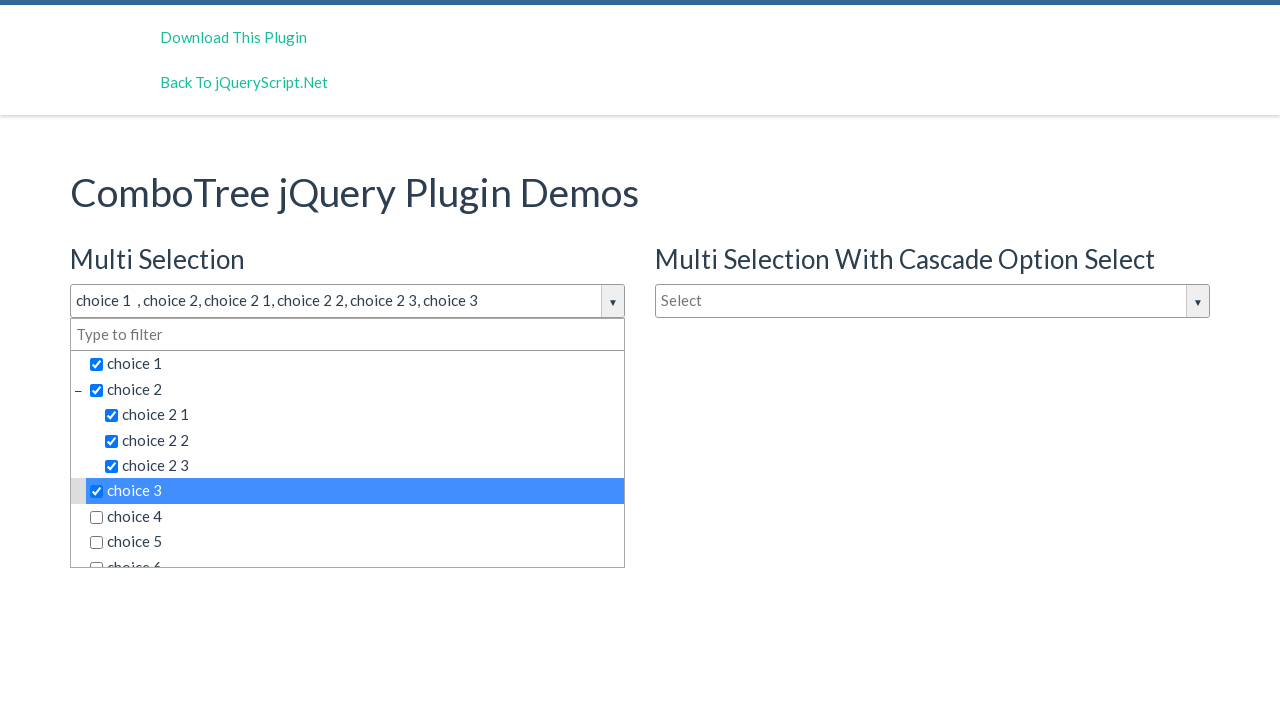

Clicked dropdown item: choice 4 at (355, 517) on span.comboTreeItemTitle >> nth=6
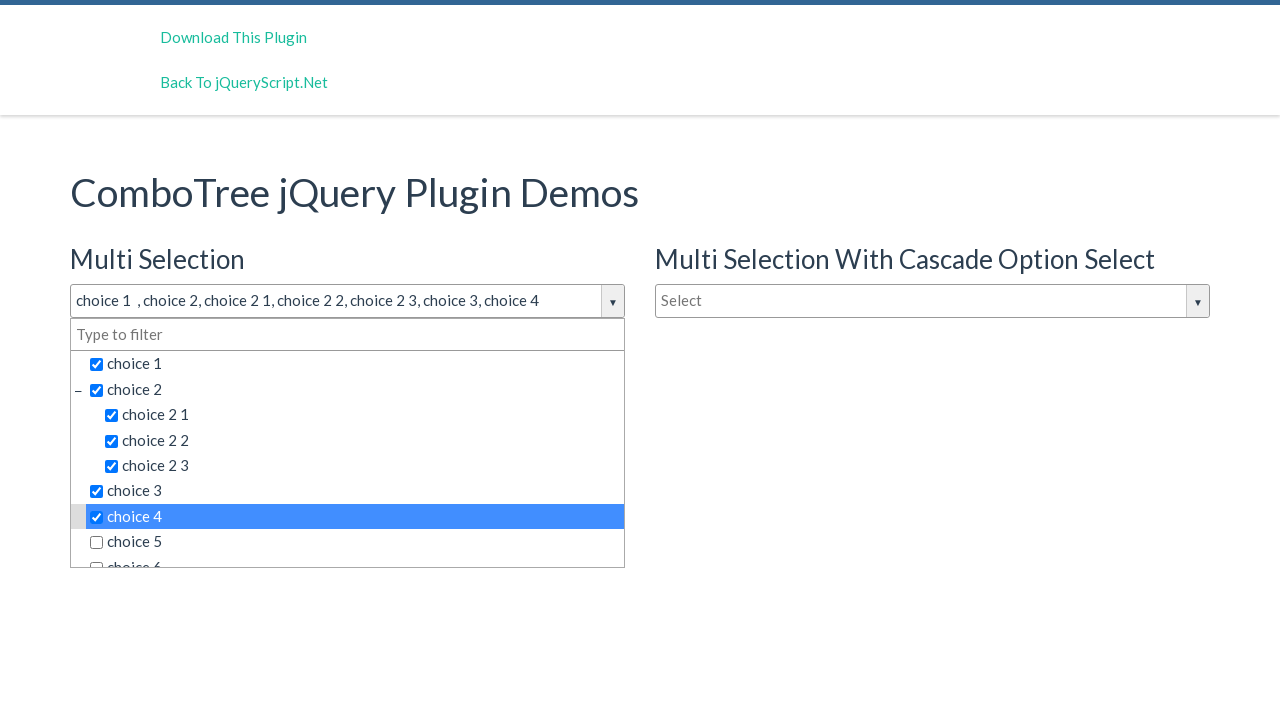

Clicked dropdown item: choice 5 at (355, 542) on span.comboTreeItemTitle >> nth=7
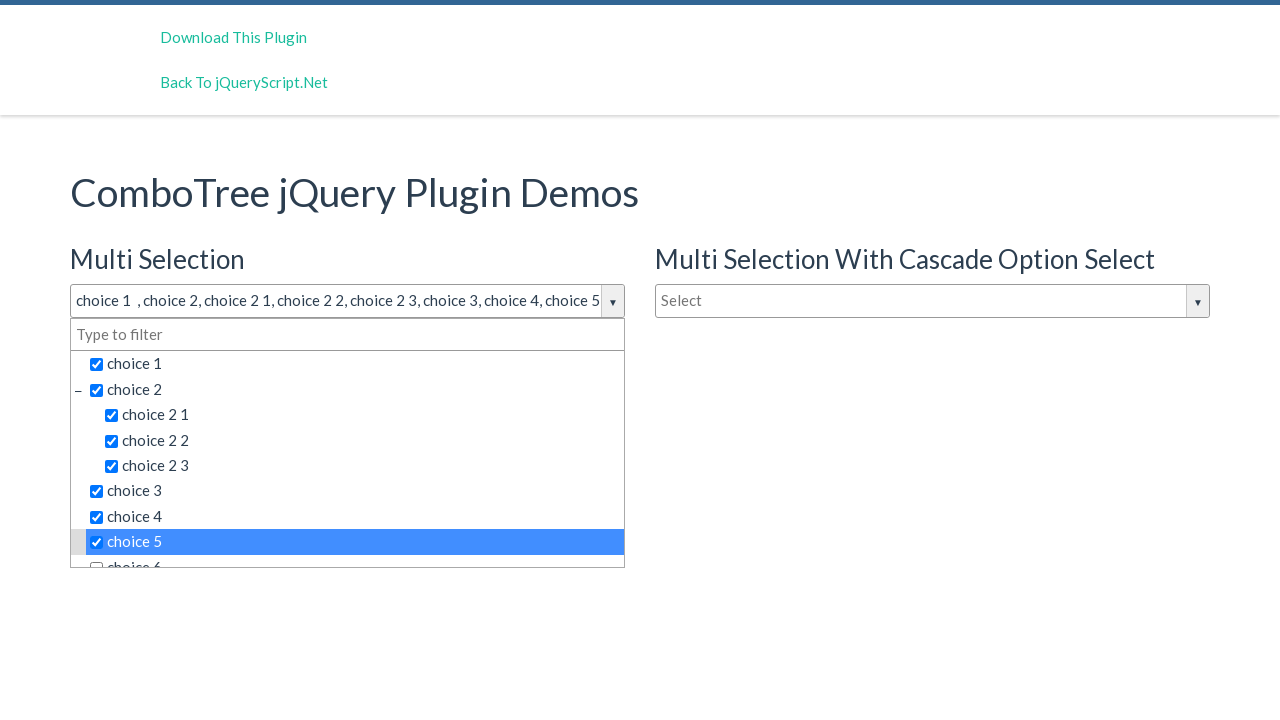

Clicked dropdown item: choice 6 at (355, 554) on span.comboTreeItemTitle >> nth=8
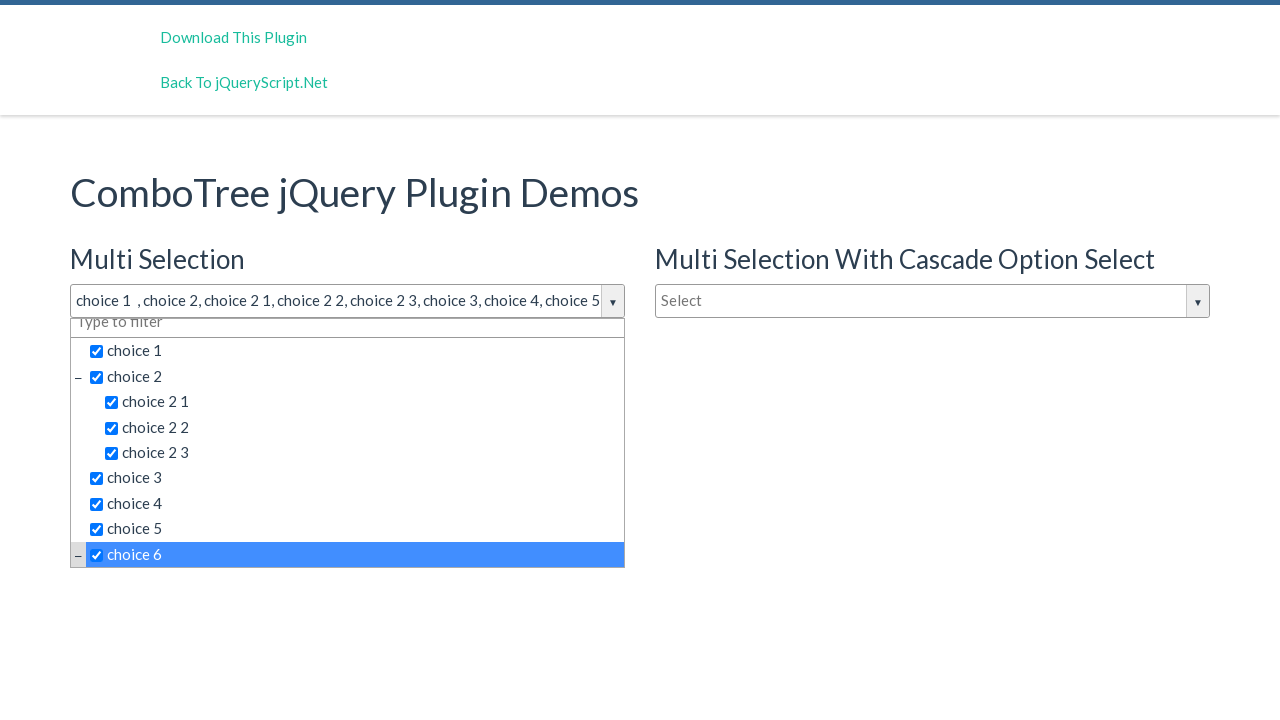

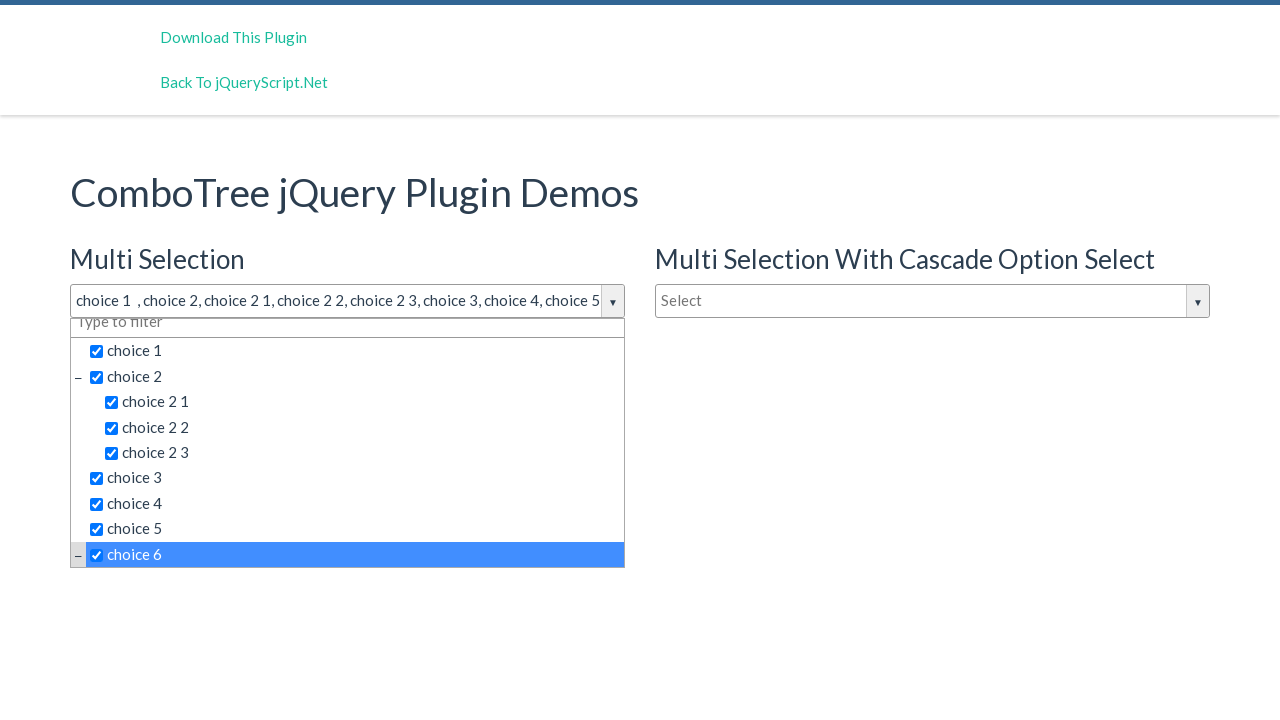